Tests that todo data persists after page reload

Starting URL: https://demo.playwright.dev/todomvc

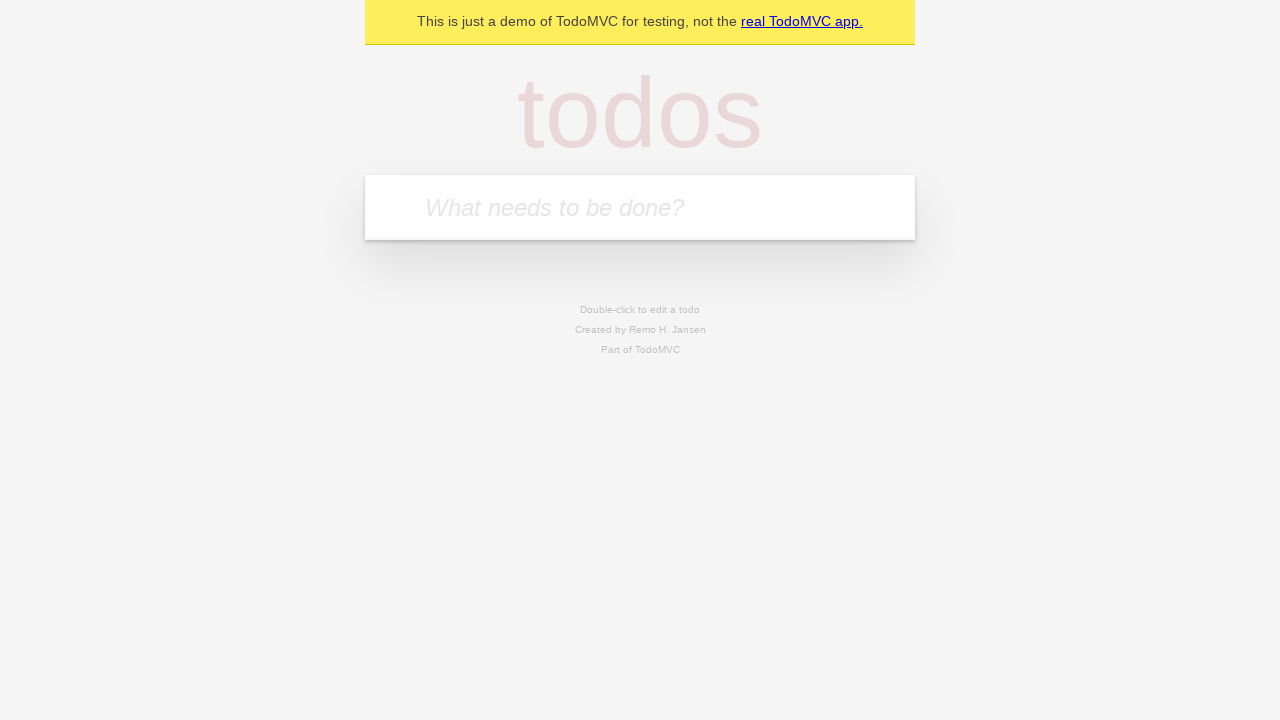

Filled todo input with 'buy some cheese' on internal:attr=[placeholder="What needs to be done?"i]
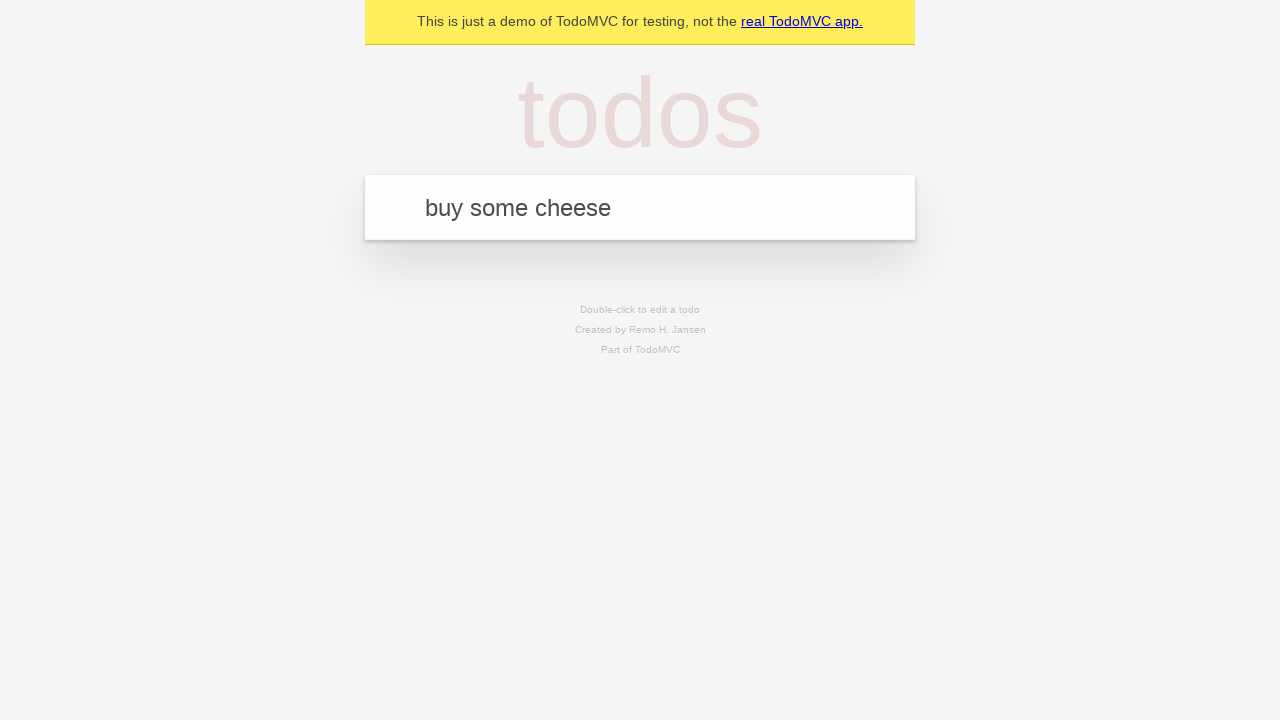

Pressed Enter to create todo 'buy some cheese' on internal:attr=[placeholder="What needs to be done?"i]
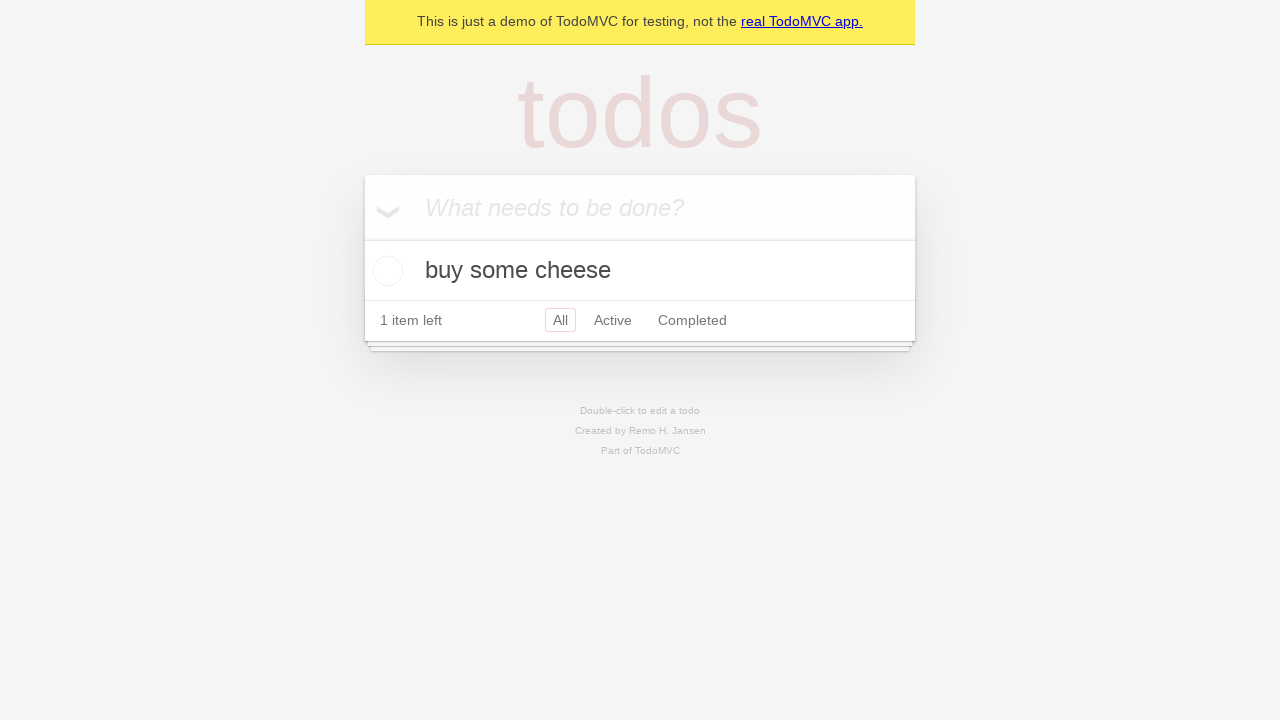

Filled todo input with 'feed the cat' on internal:attr=[placeholder="What needs to be done?"i]
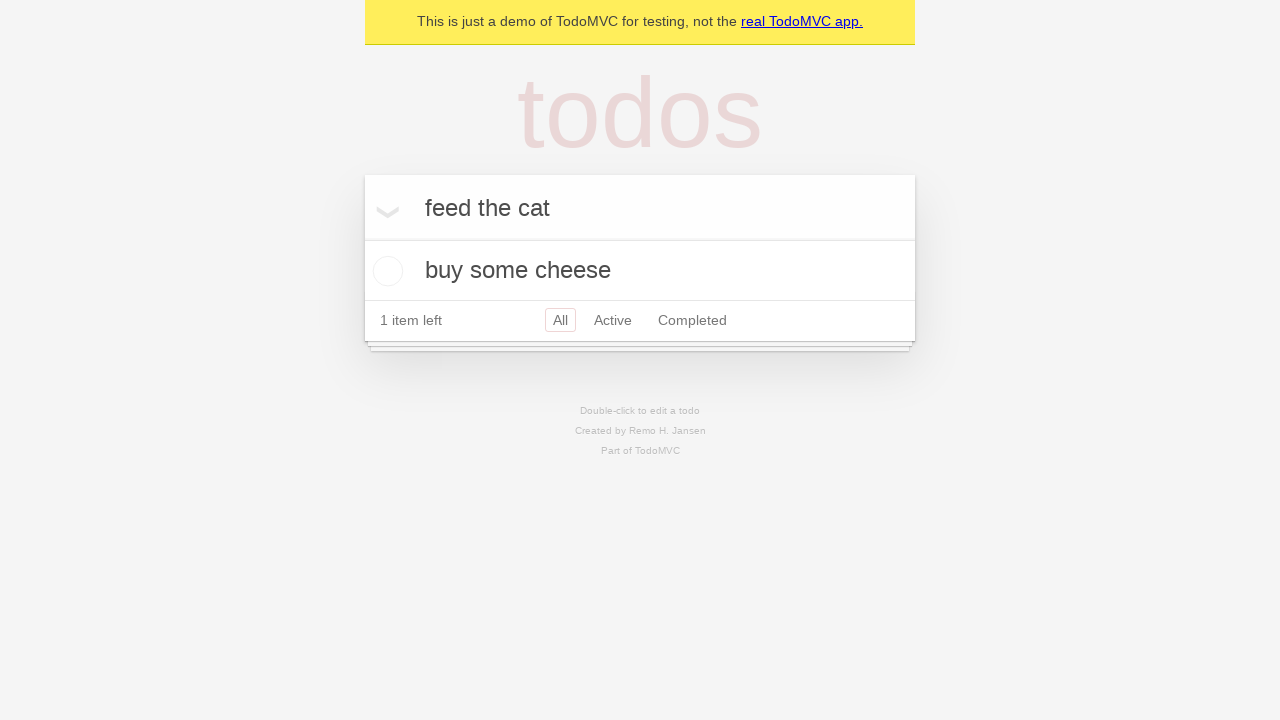

Pressed Enter to create todo 'feed the cat' on internal:attr=[placeholder="What needs to be done?"i]
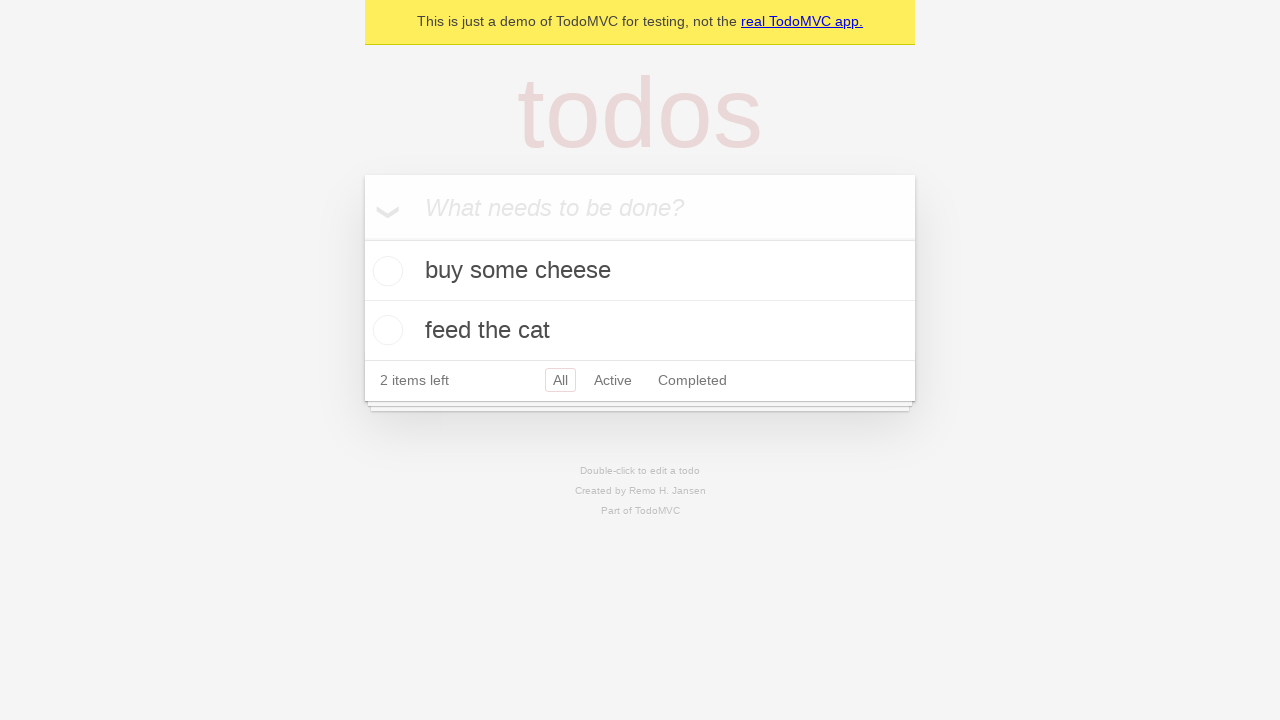

Located first todo item checkbox
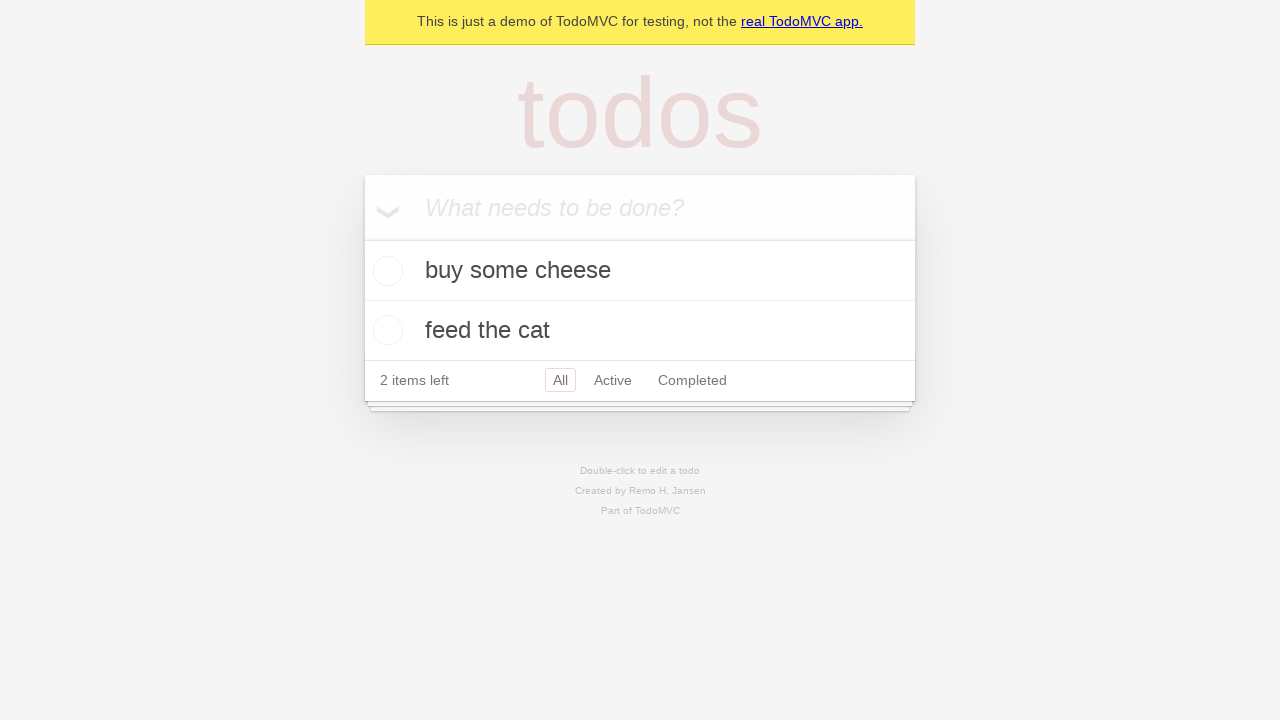

Checked first todo item at (385, 271) on internal:testid=[data-testid="todo-item"s] >> nth=0 >> internal:role=checkbox
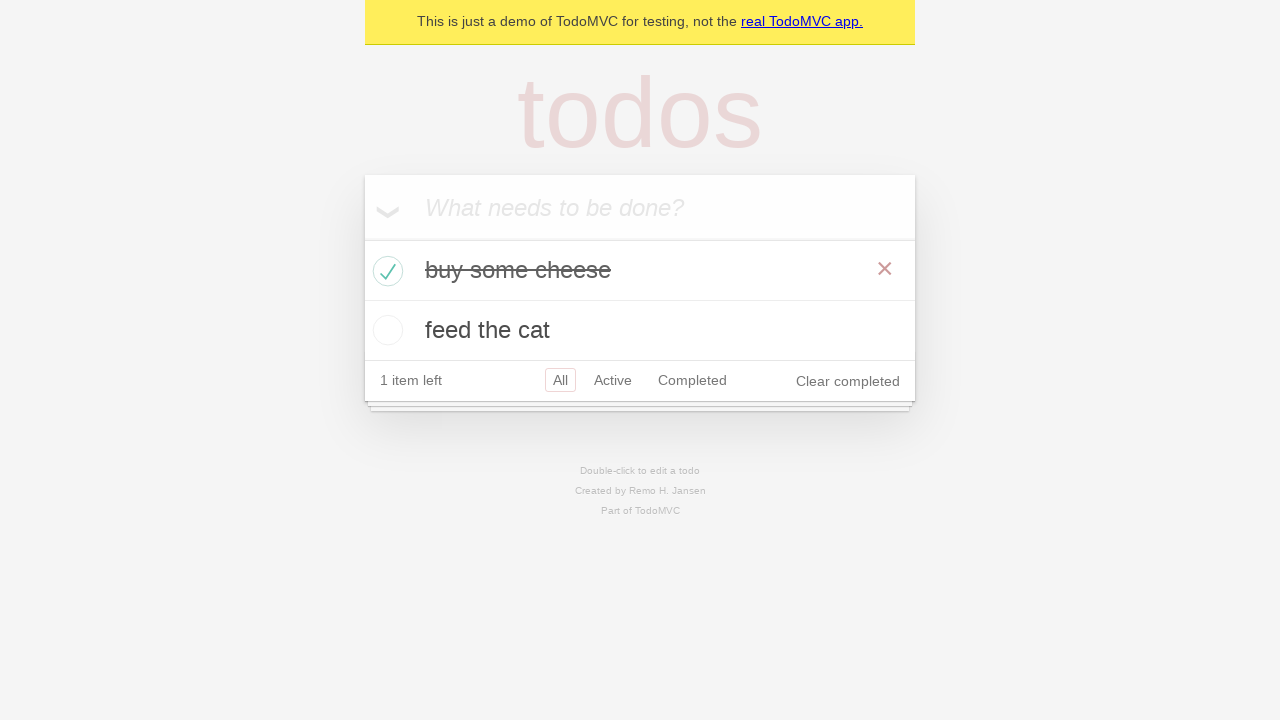

Reloaded the page to test data persistence
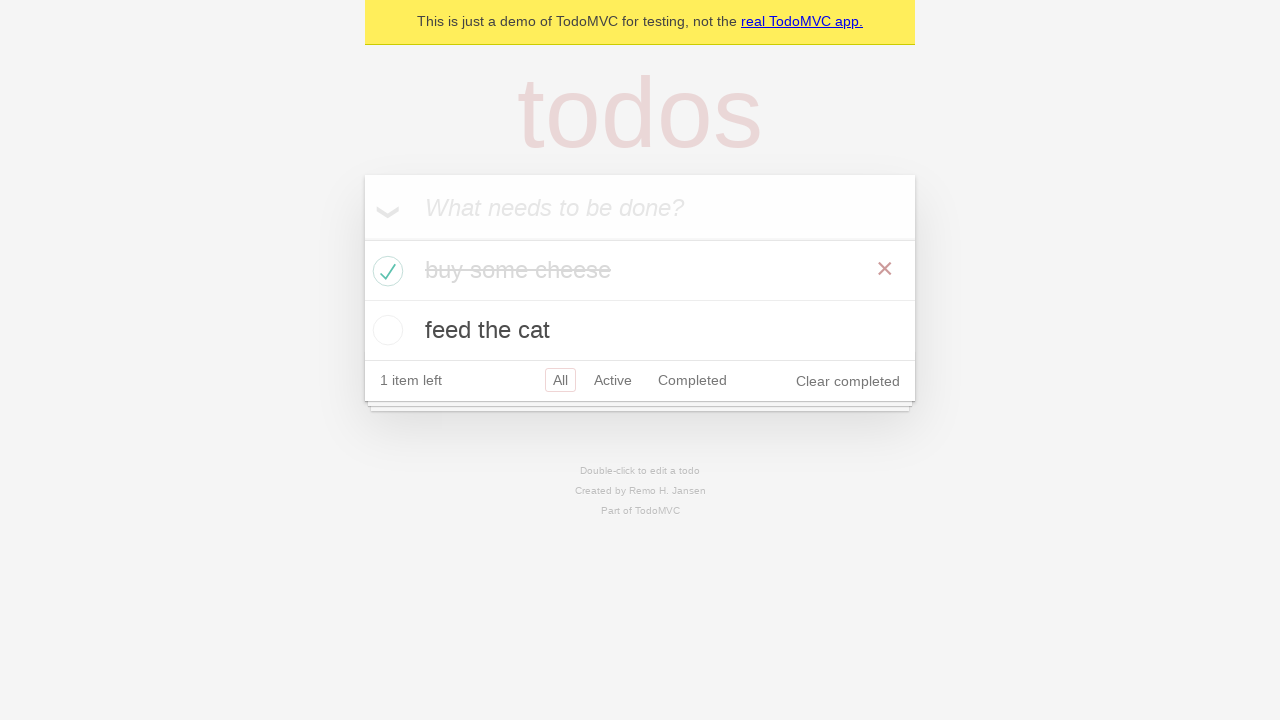

Todo items loaded after page reload
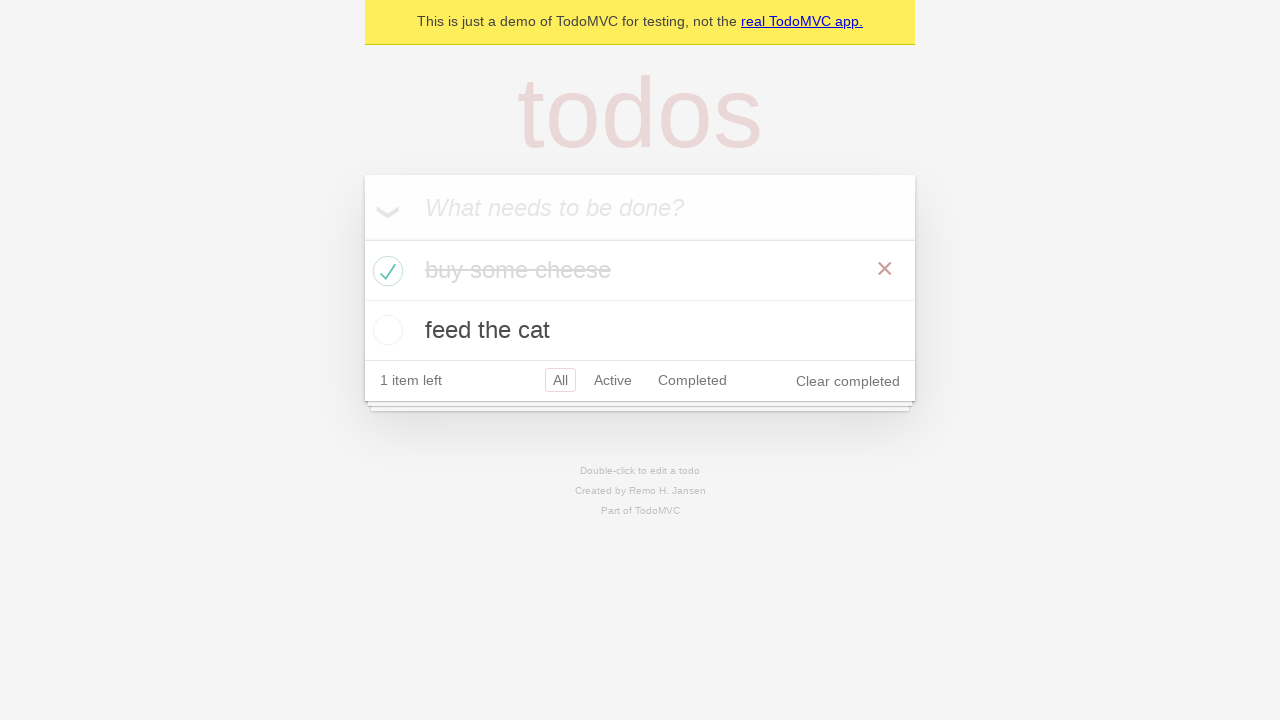

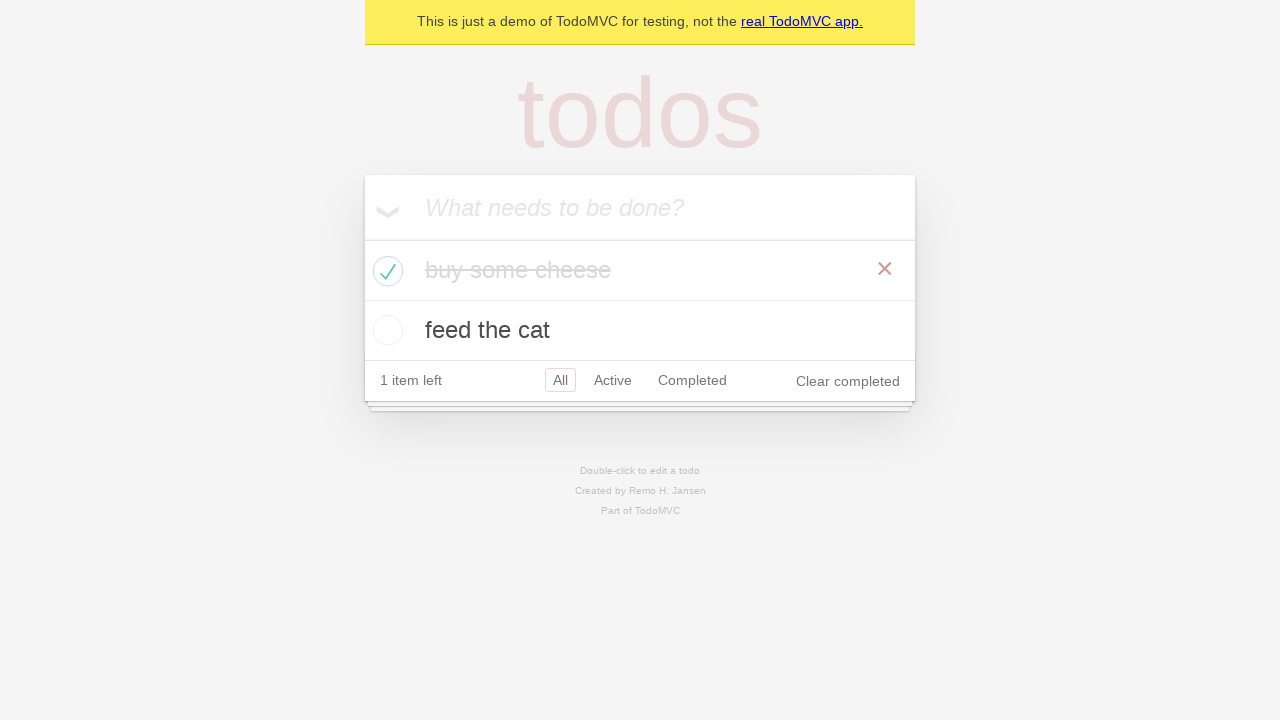